Fills out a practice form on DemoQA website with various input types including text fields, radio buttons, checkboxes, and submits the form

Starting URL: https://demoqa.com/automation-practice-form

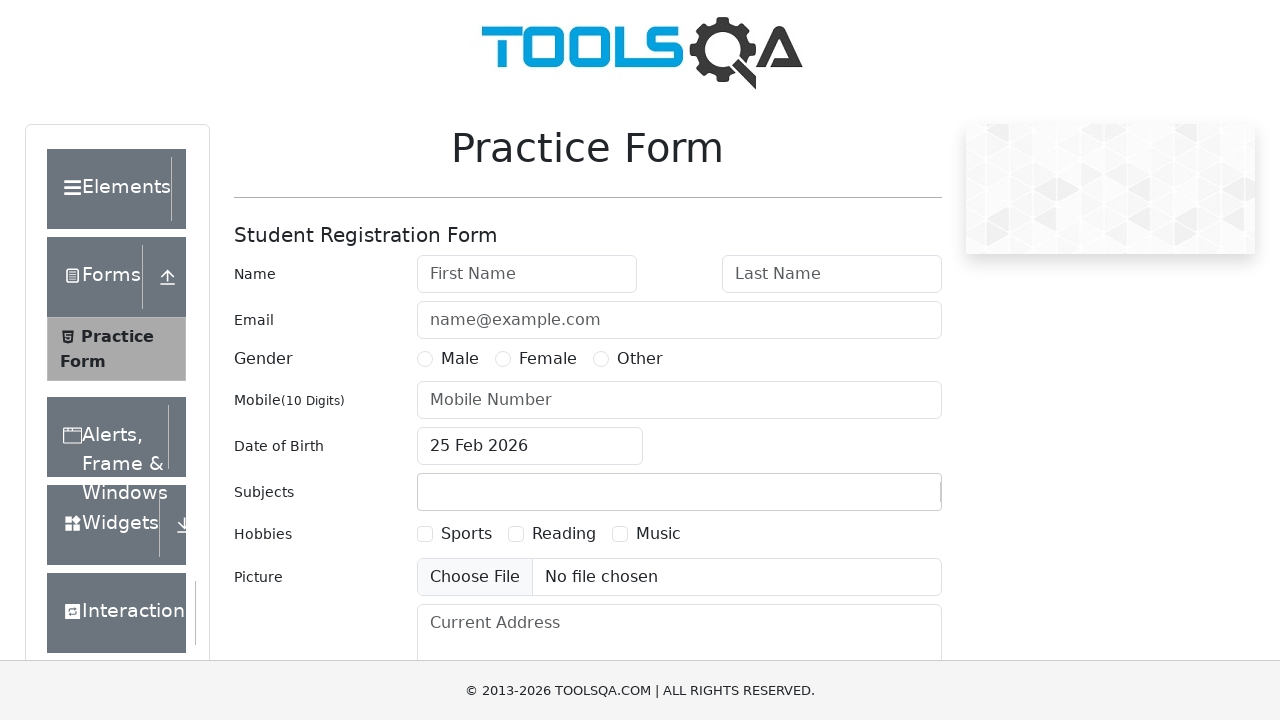

Filled first name field with 'John' on #firstName
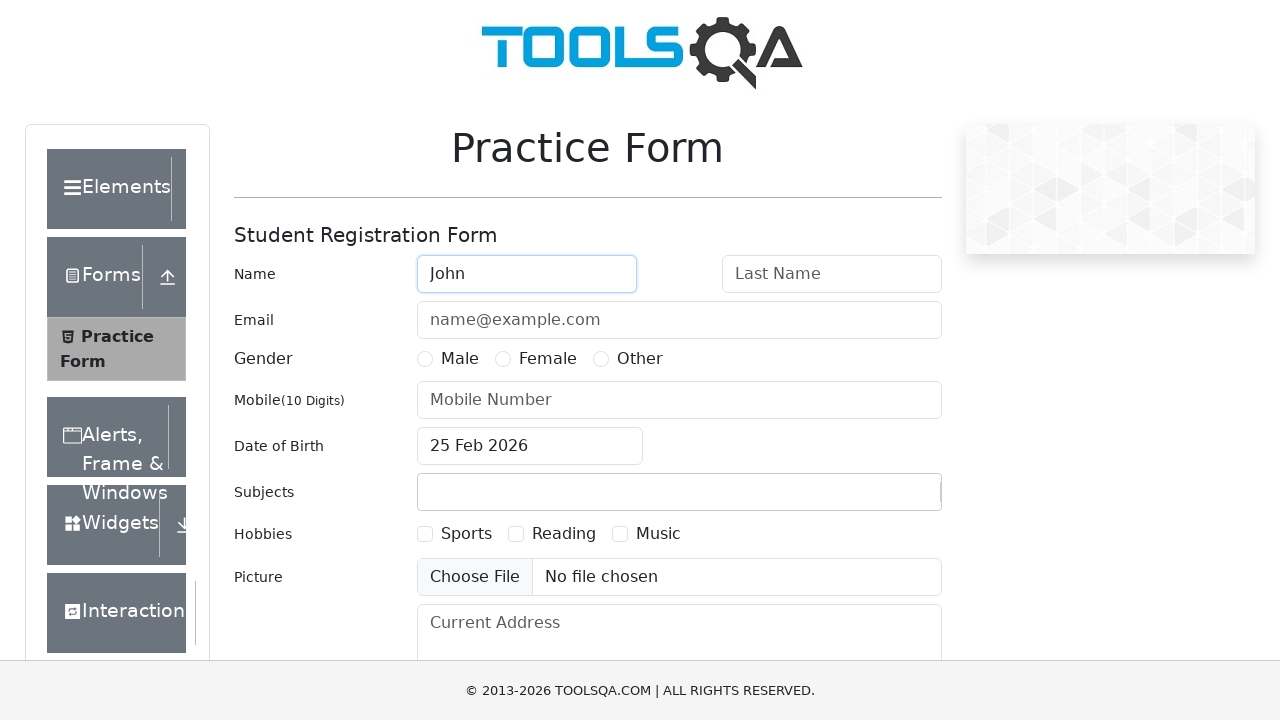

Filled last name field with 'Smith' on #lastName
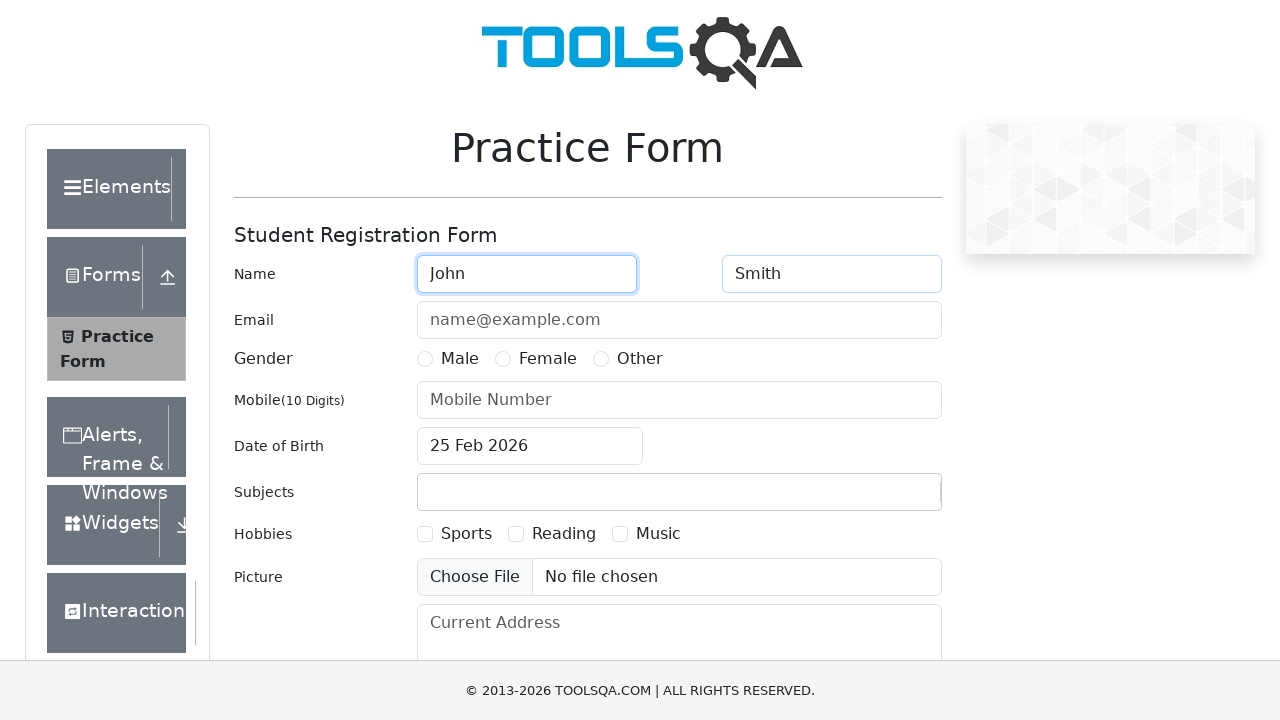

Filled email field with 'john.smith@example.com' on #userEmail
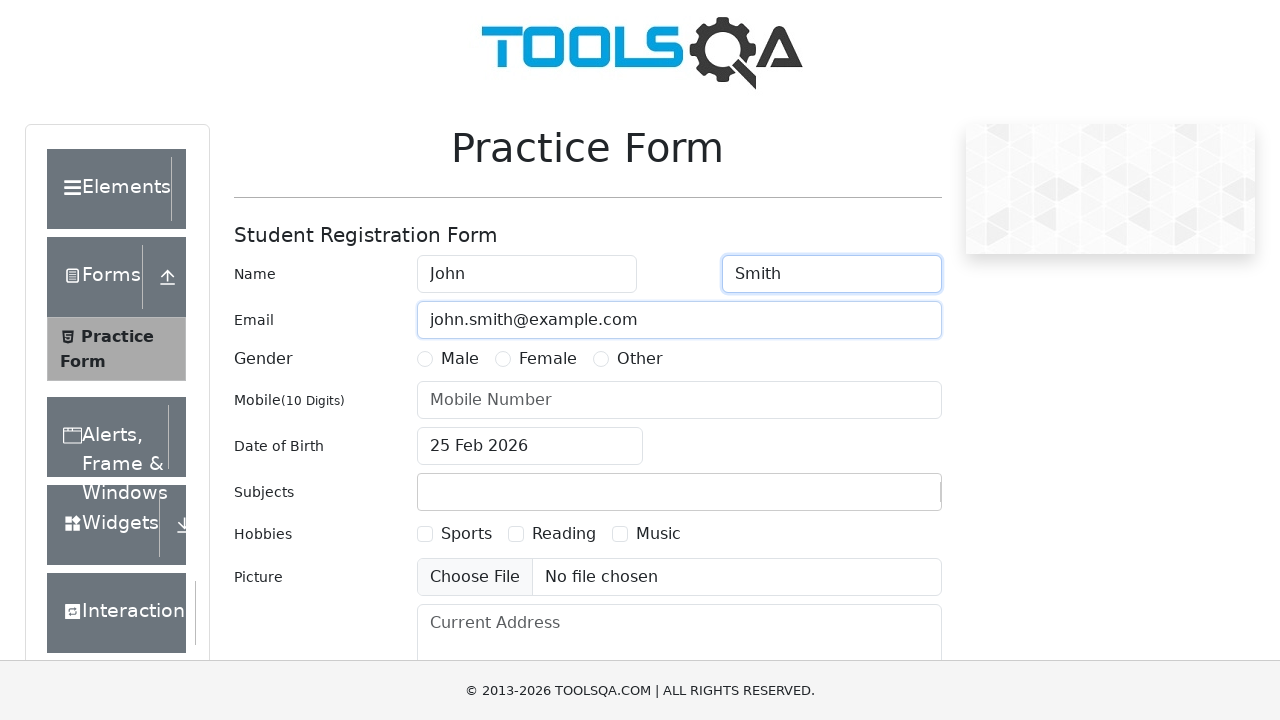

Selected gender radio button (Male) at (460, 359) on #genterWrapper label
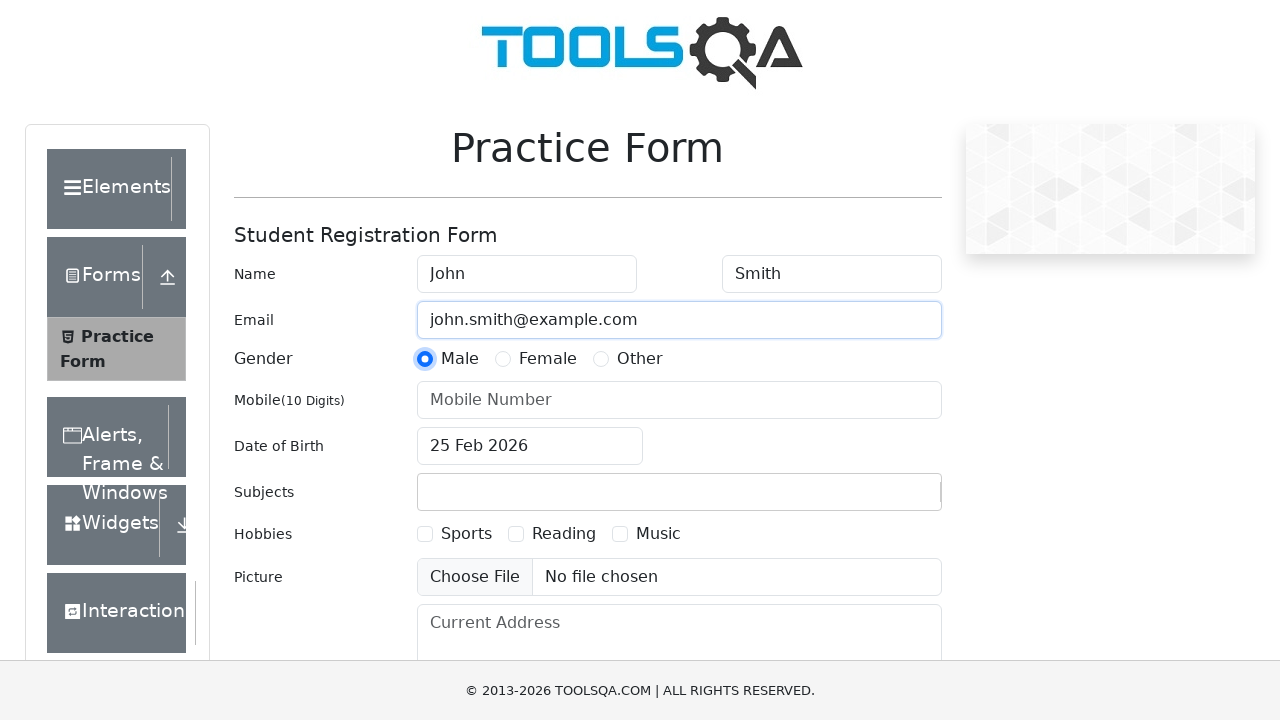

Filled mobile number field with '5551234567' on #userNumber
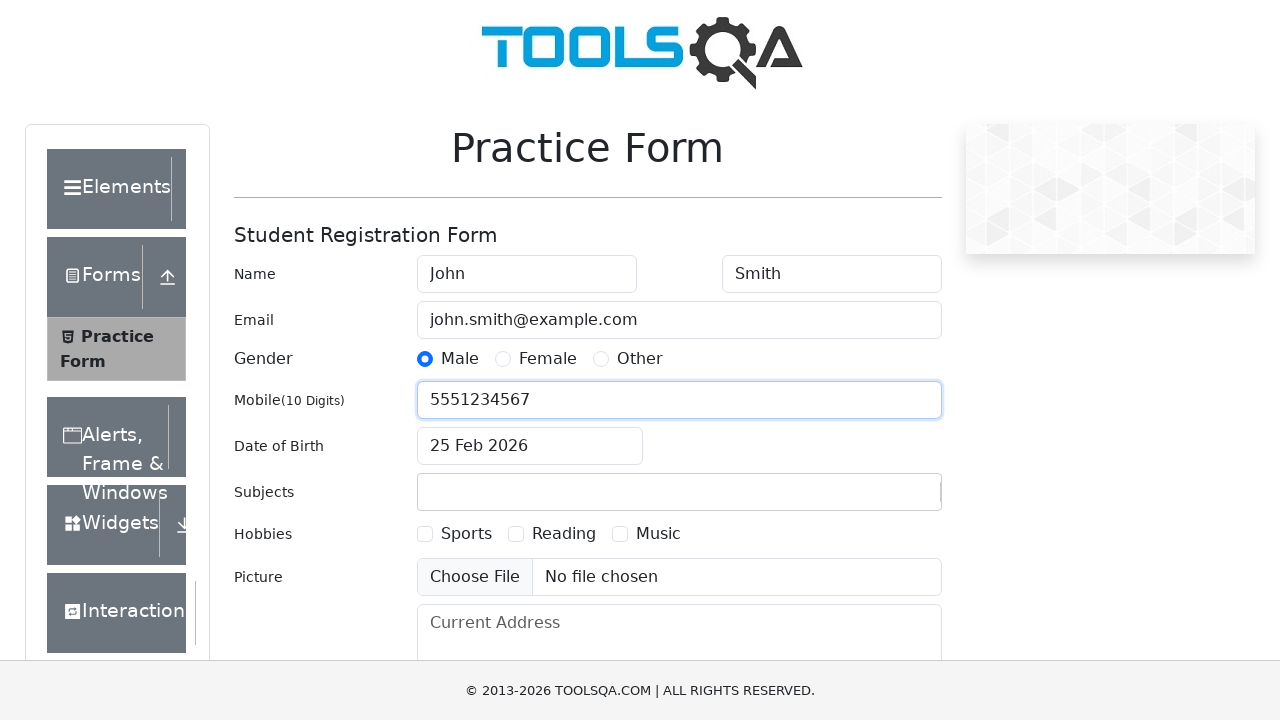

Selected Sports hobby checkbox at (466, 534) on [for='hobbies-checkbox-1']
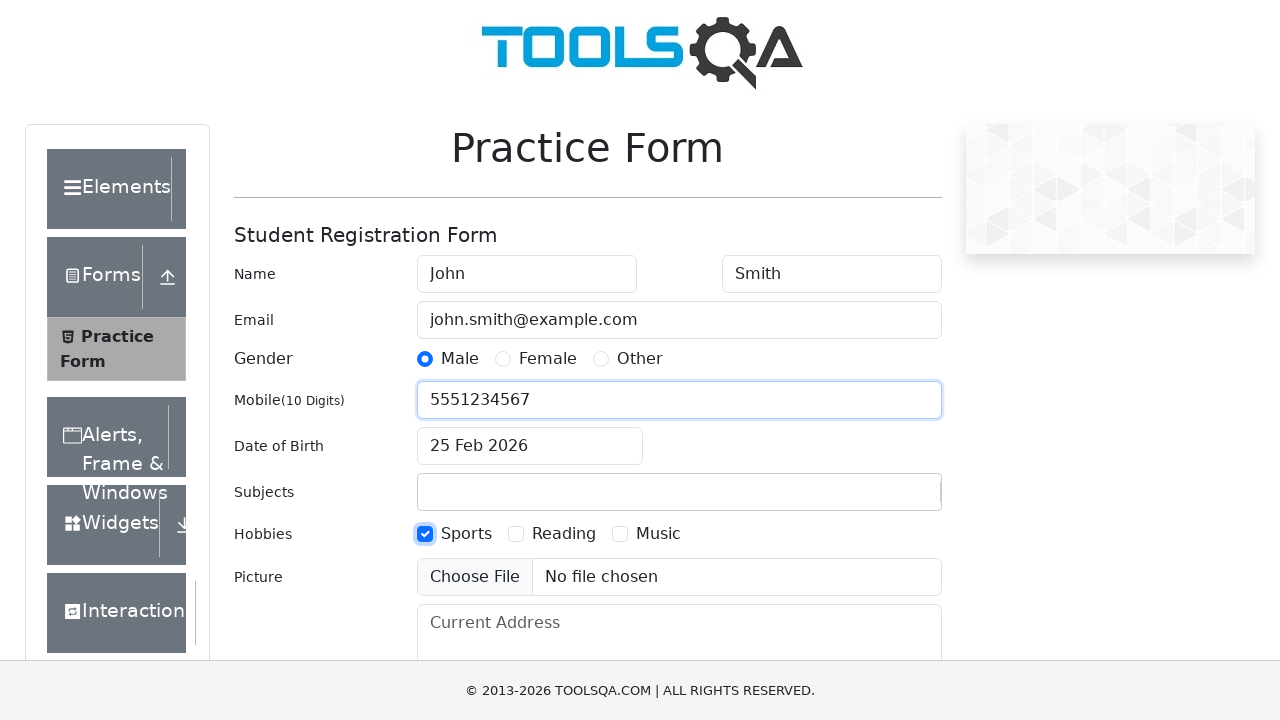

Selected Reading hobby checkbox at (564, 534) on [for='hobbies-checkbox-2']
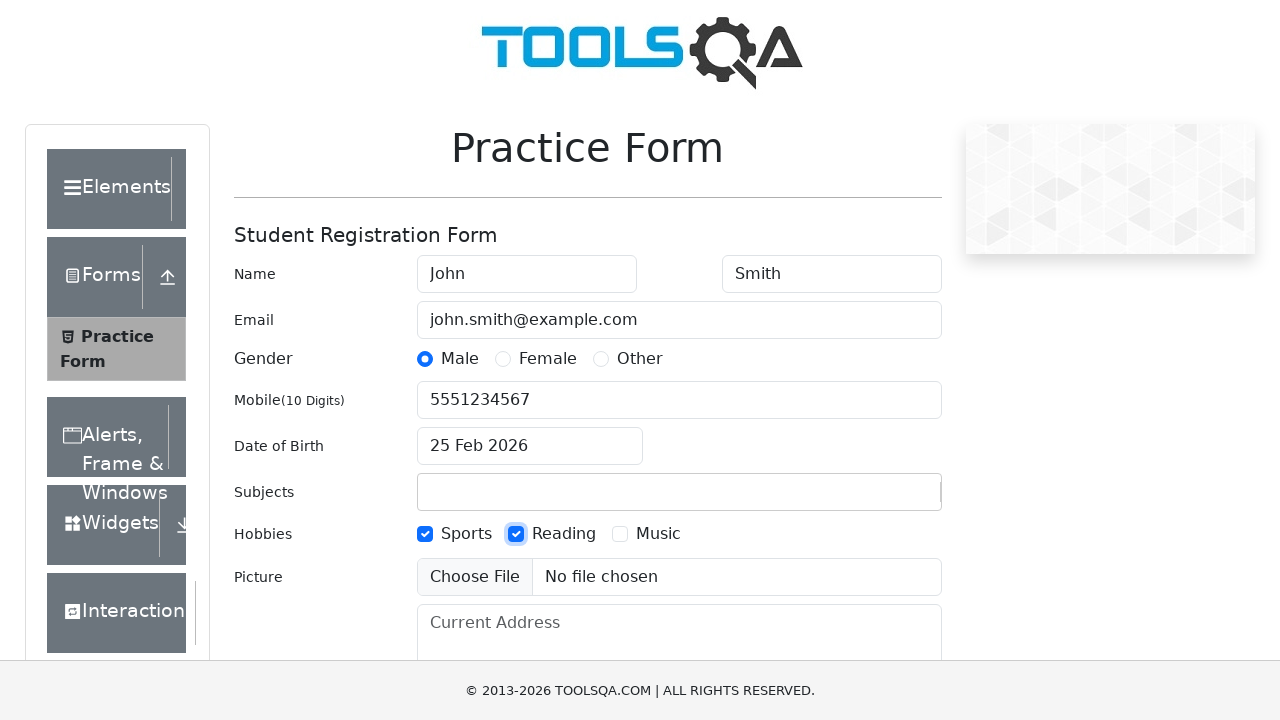

Filled current address field with '123 Main Street, New York, NY 10001' on #currentAddress
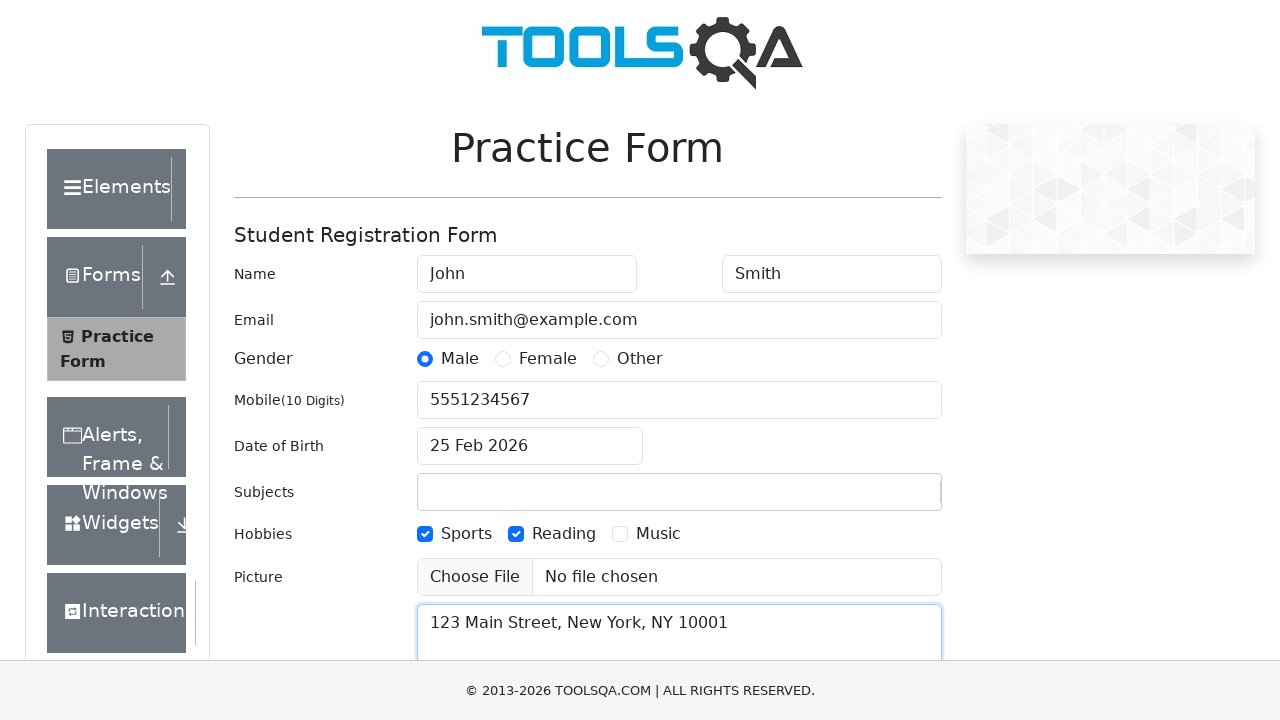

Clicked submit button to submit the practice form at (885, 499) on #submit
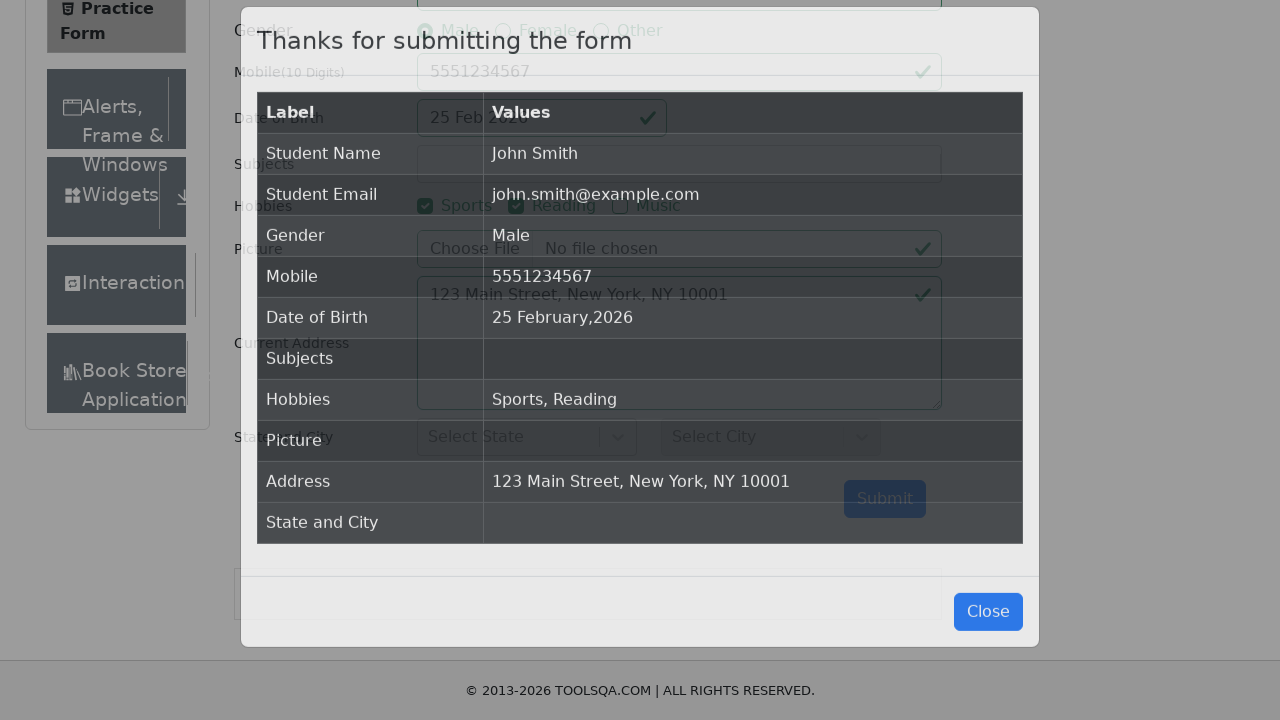

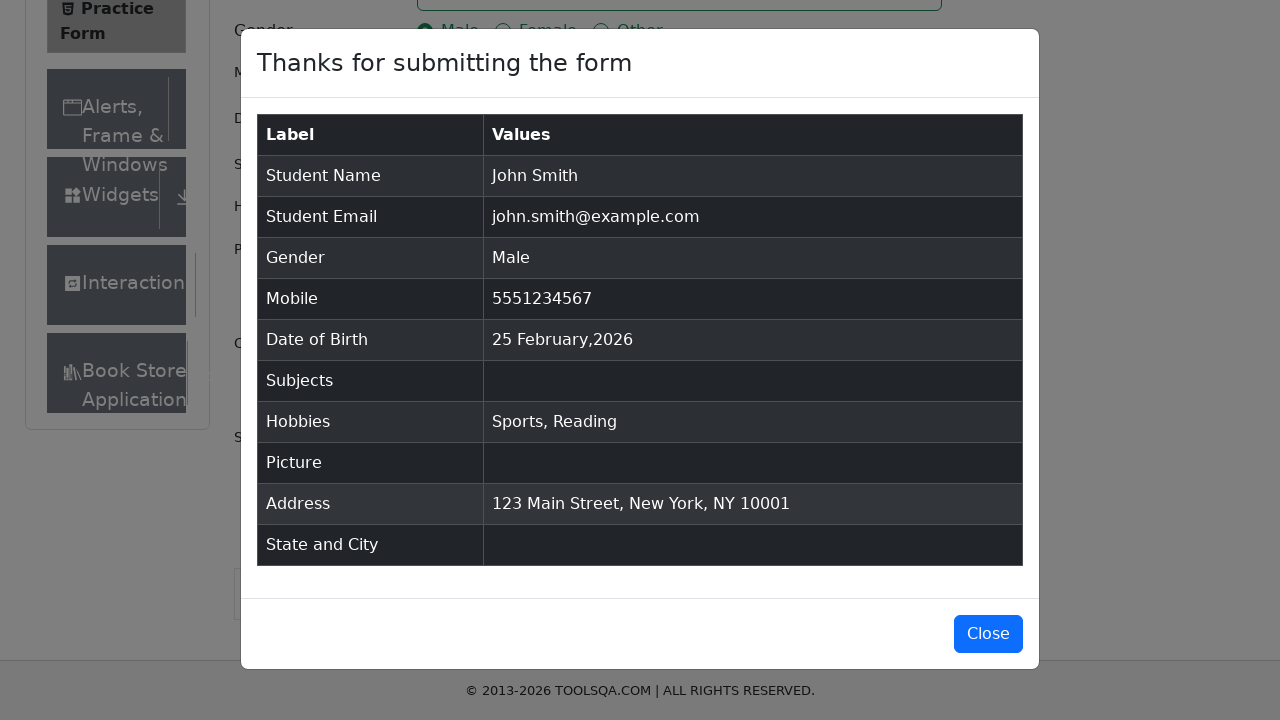